Tests page scrolling functionality by scrolling down and then scrolling back up on the Software Testing Material website

Starting URL: https://www.softwaretestingmaterial.com

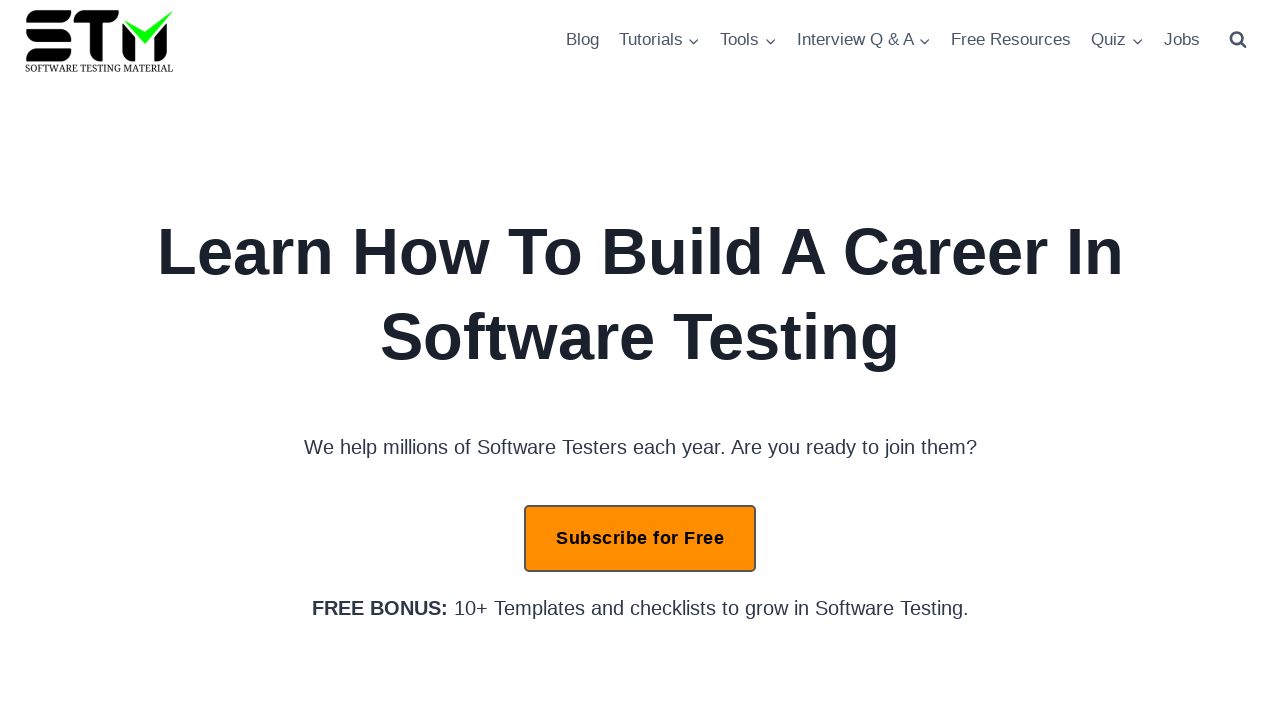

Scrolled down the page using PageDown key
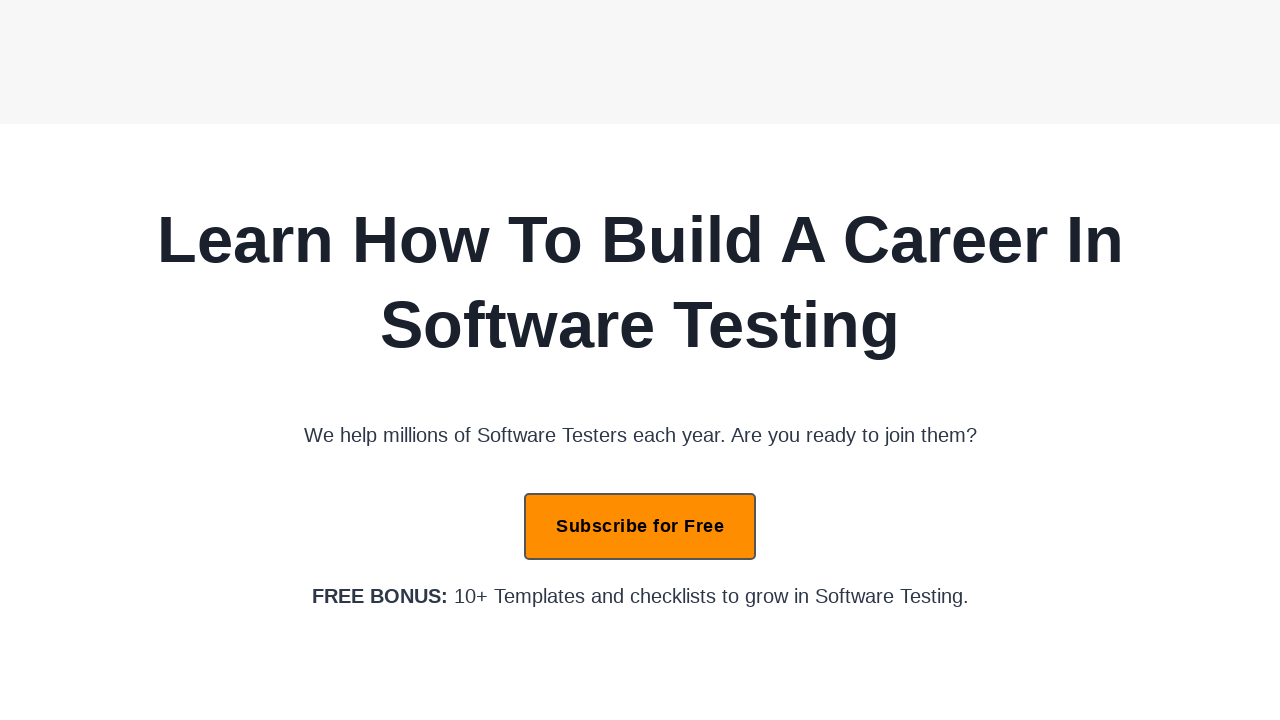

Waited for scroll to complete
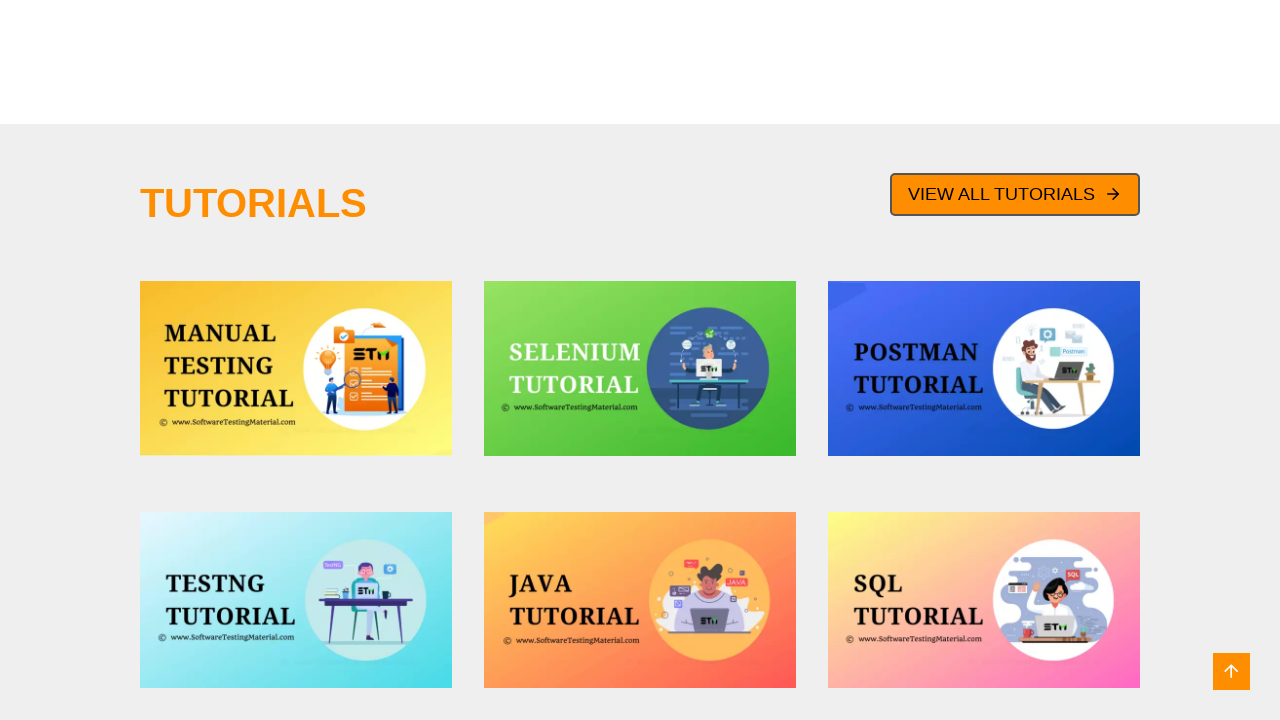

Scrolled up the page using PageUp key
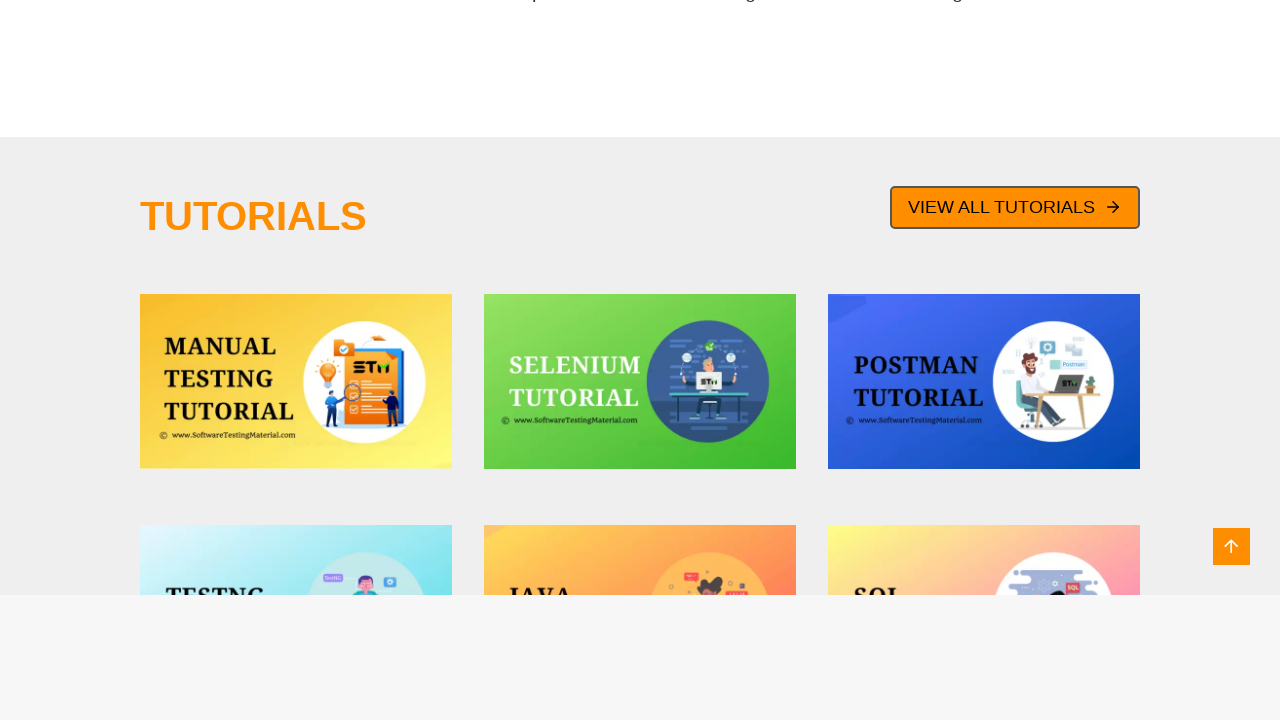

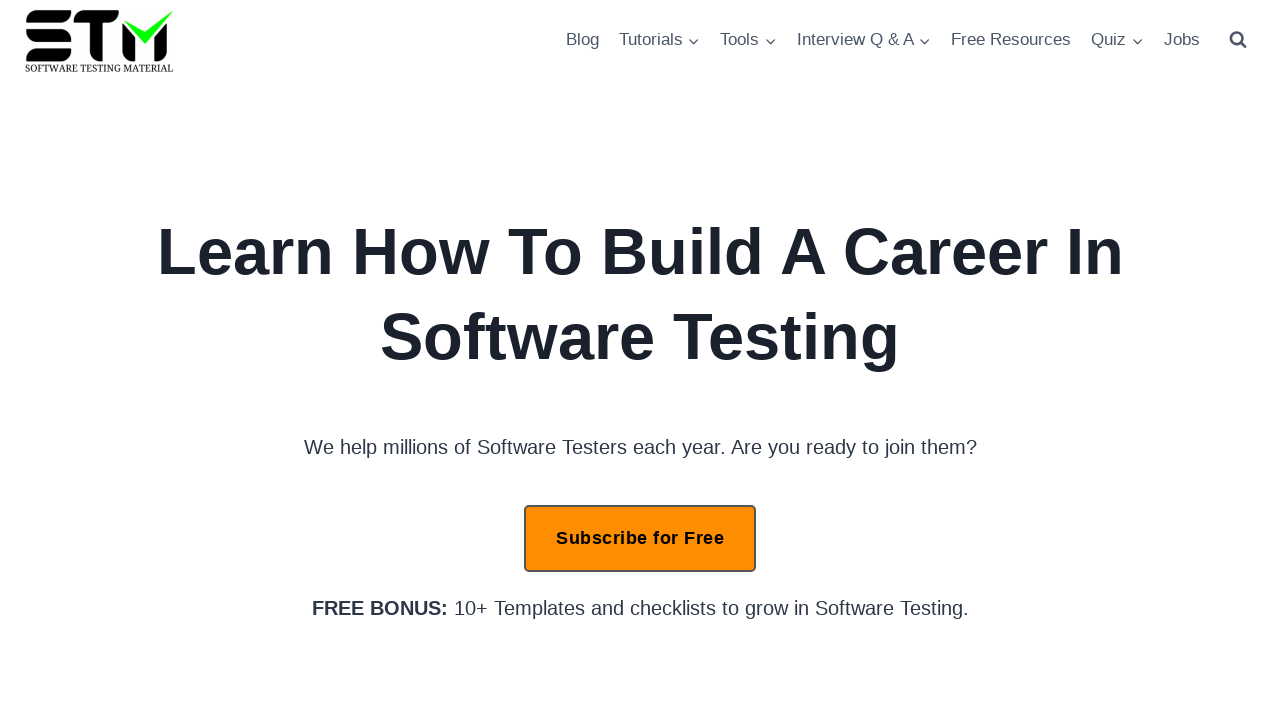